Tests drag and drop functionality by navigating to a test page, clicking on the AUI-2 link, and dragging an element from one location to another

Starting URL: https://letcode.in/test

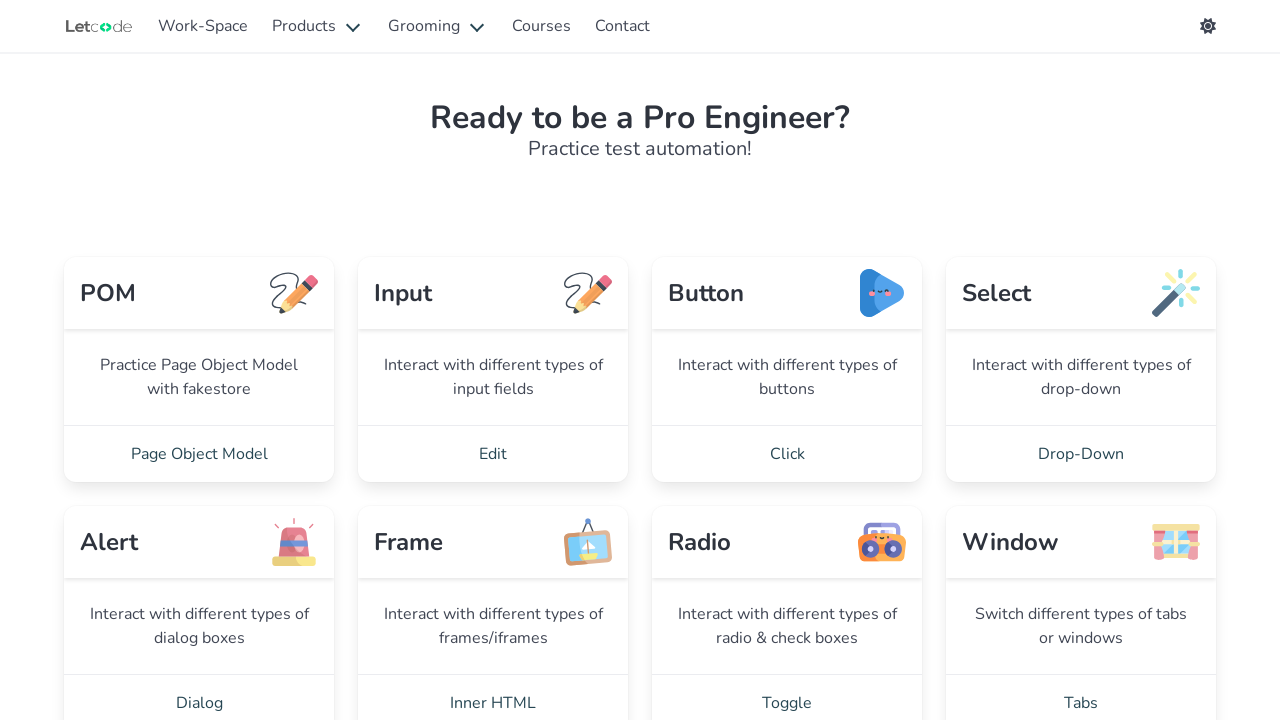

Clicked on AUI - 2 link to navigate to drag and drop test page at (787, 360) on xpath=//a[normalize-space()='AUI - 2']
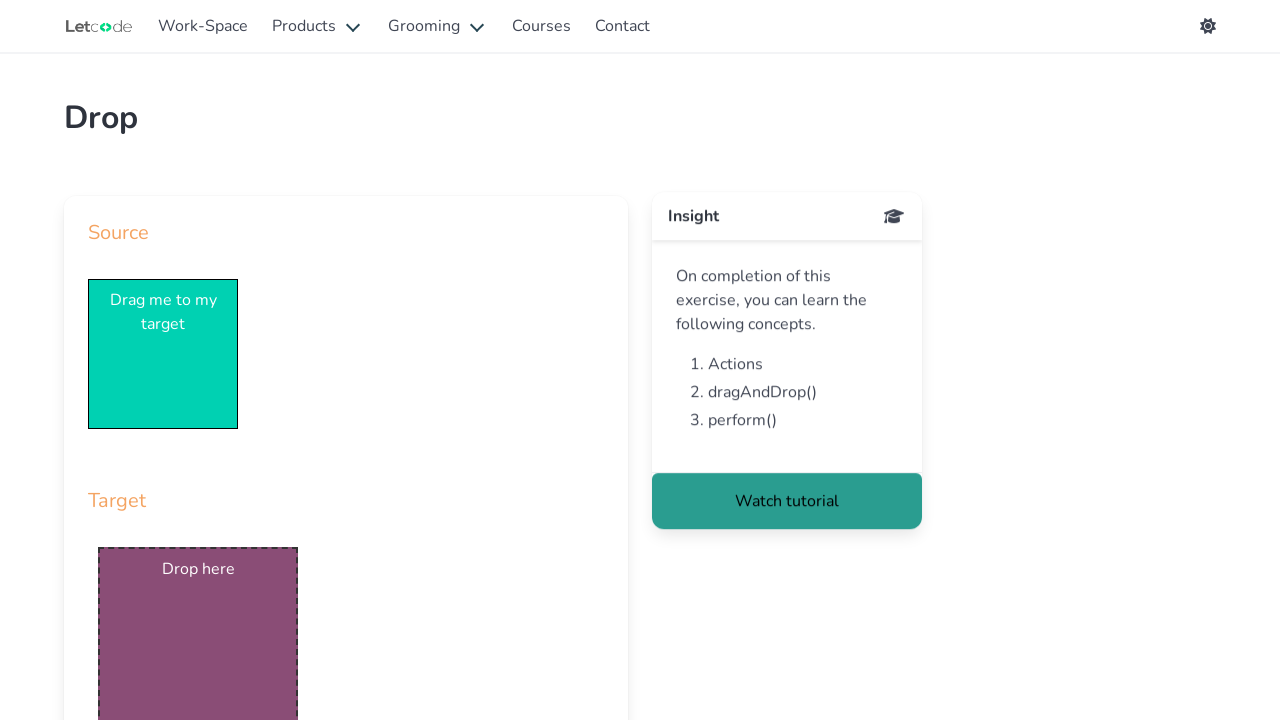

Waited for draggable element to be available
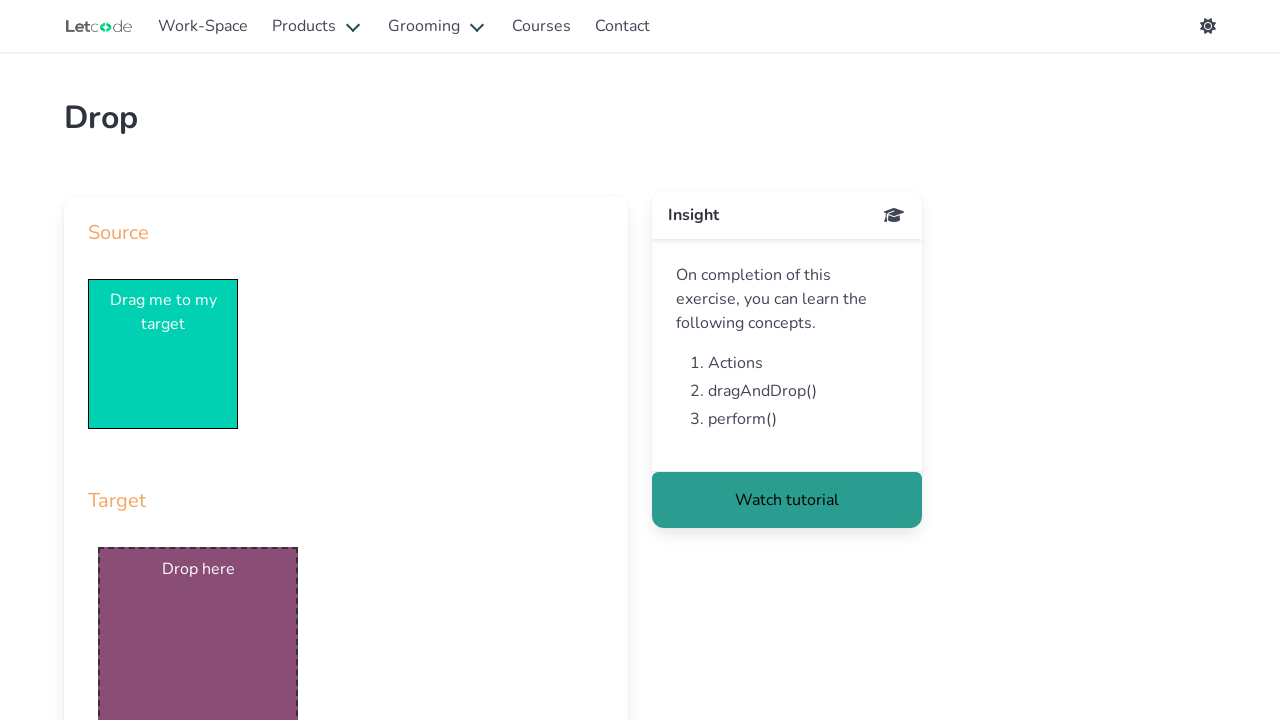

Waited for droppable element to be available
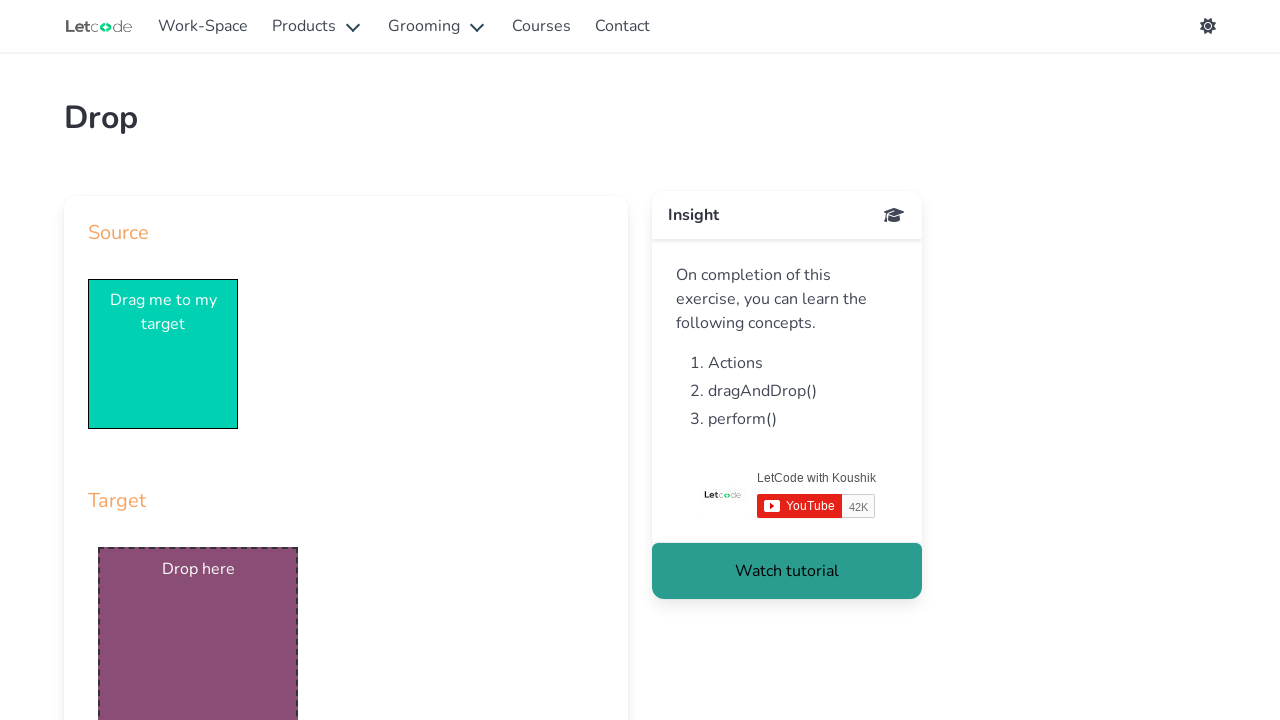

Located the draggable element
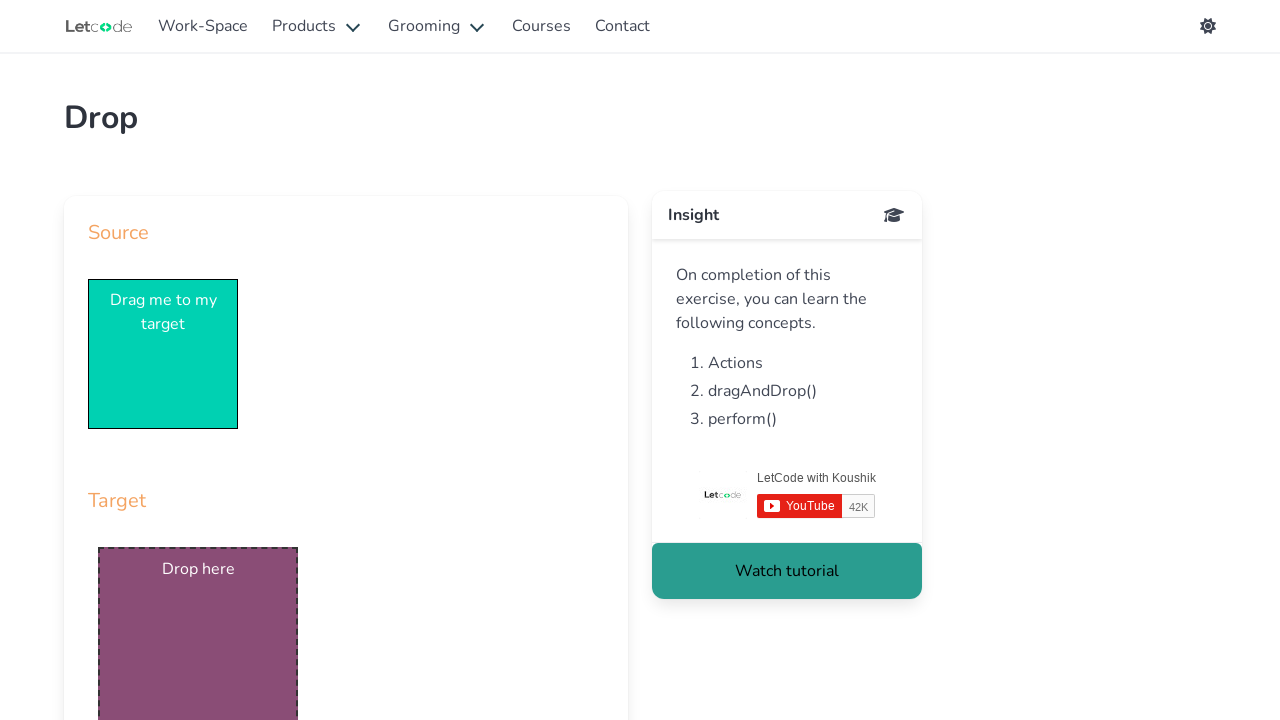

Located the droppable element
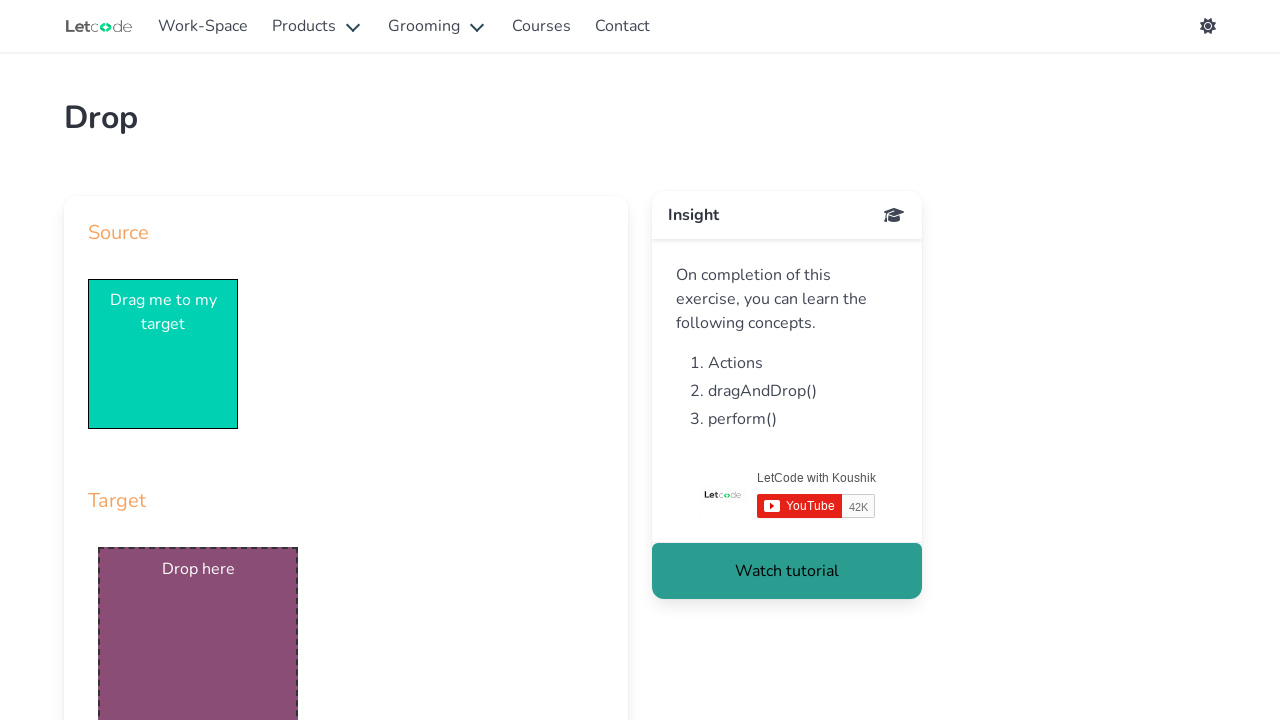

Performed drag and drop operation from draggable to droppable element at (198, 620)
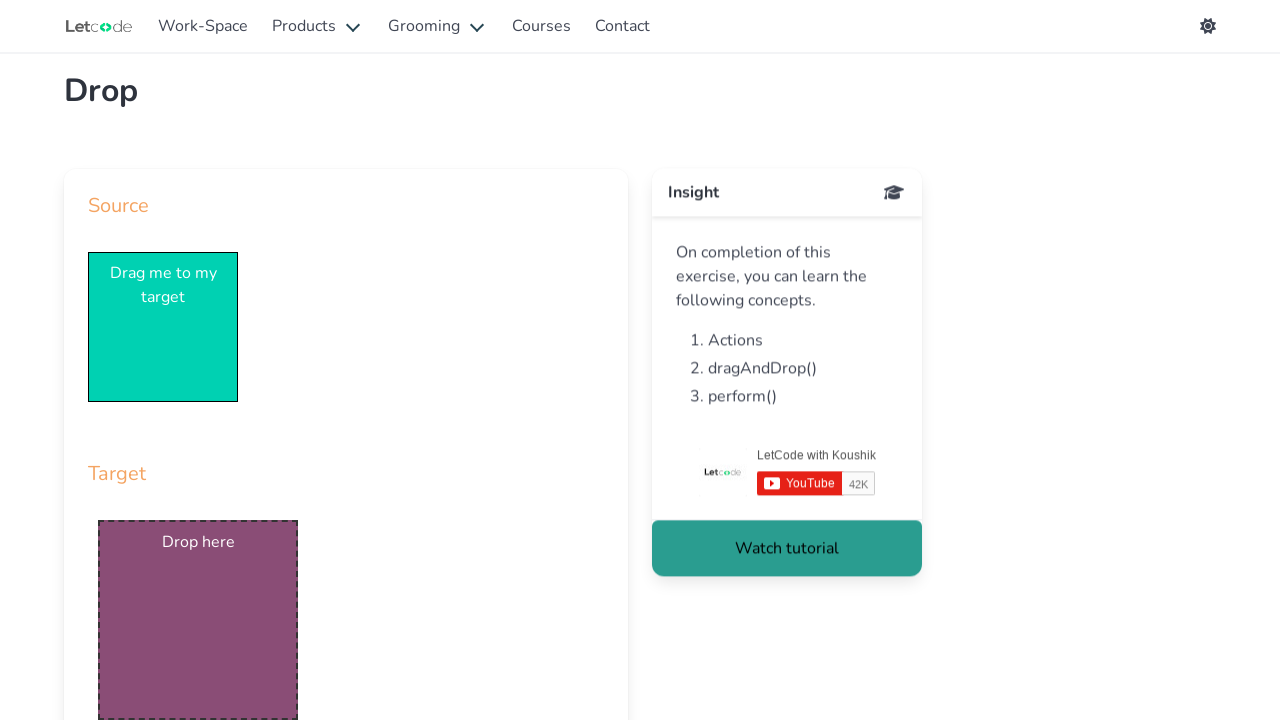

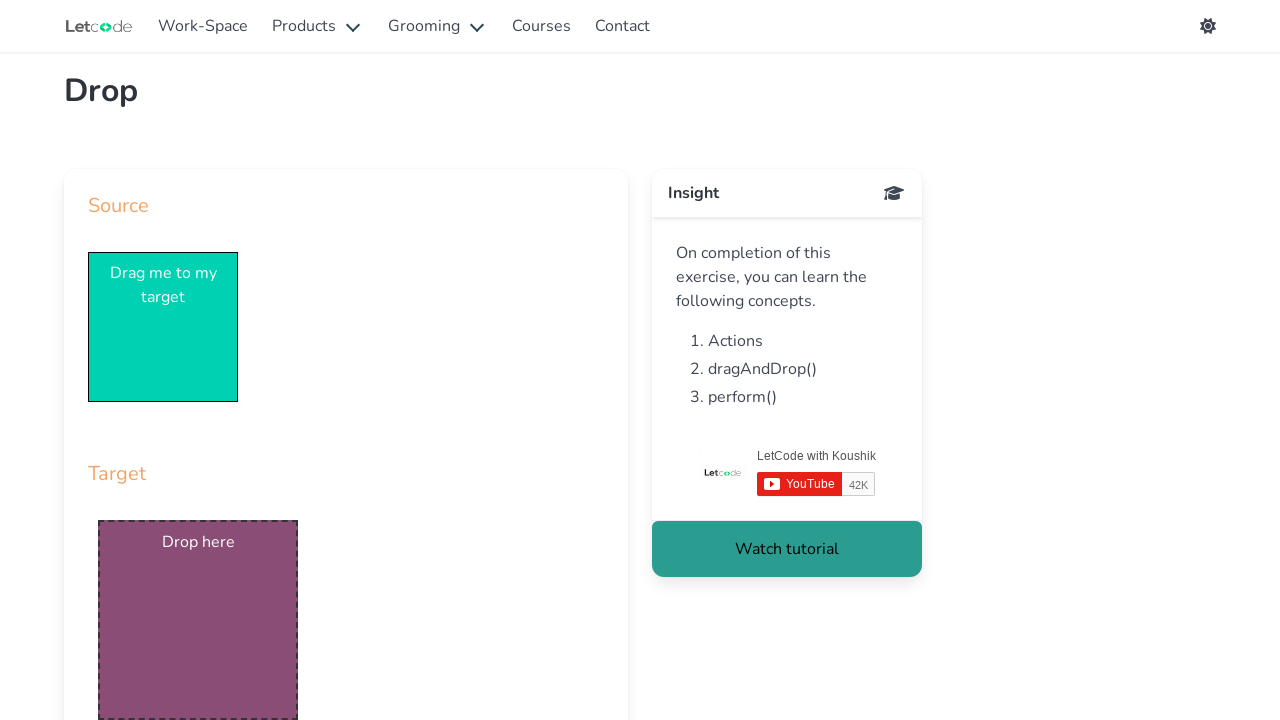